Tests Banko card generation by entering a player name in the text field, clicking the generate button, and verifying that a bingo card with numbers is displayed.

Starting URL: https://mercantech.github.io/Banko/

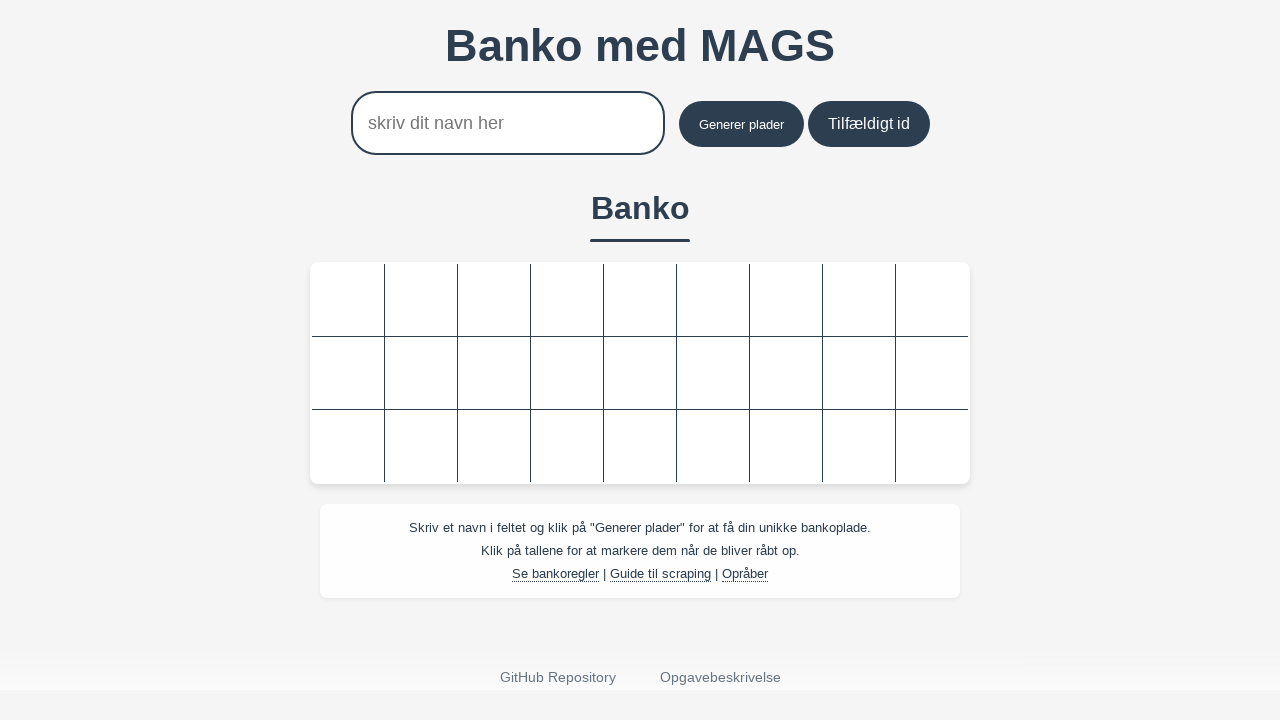

Waited for player name text input field to be visible
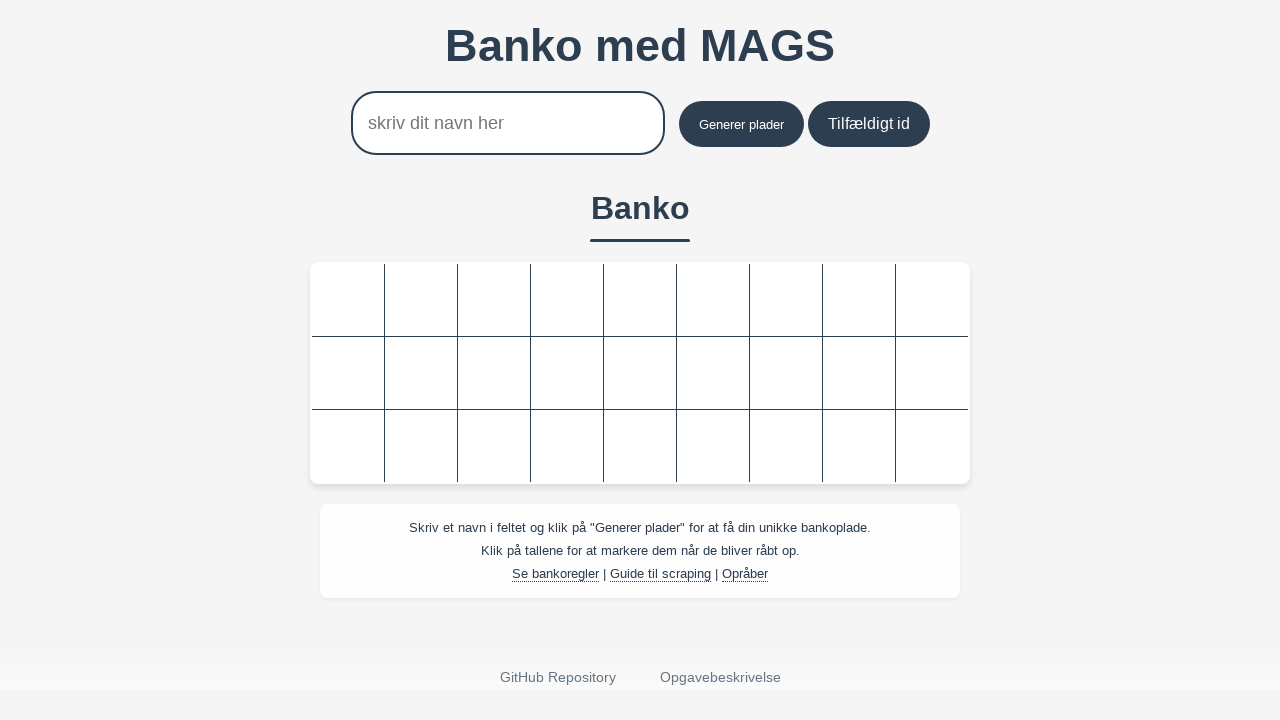

Entered player name 'player_test_847' in text field on #tekstboks
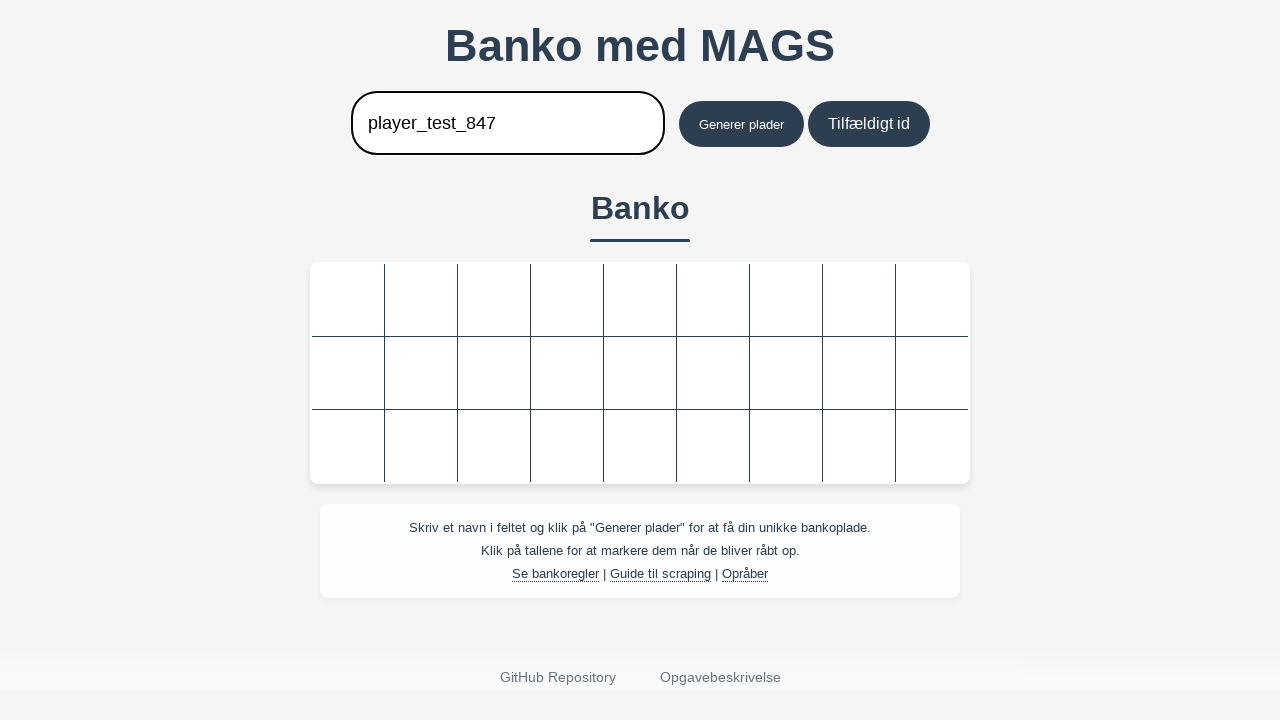

Clicked the generate button to create bingo card at (741, 124) on #knap
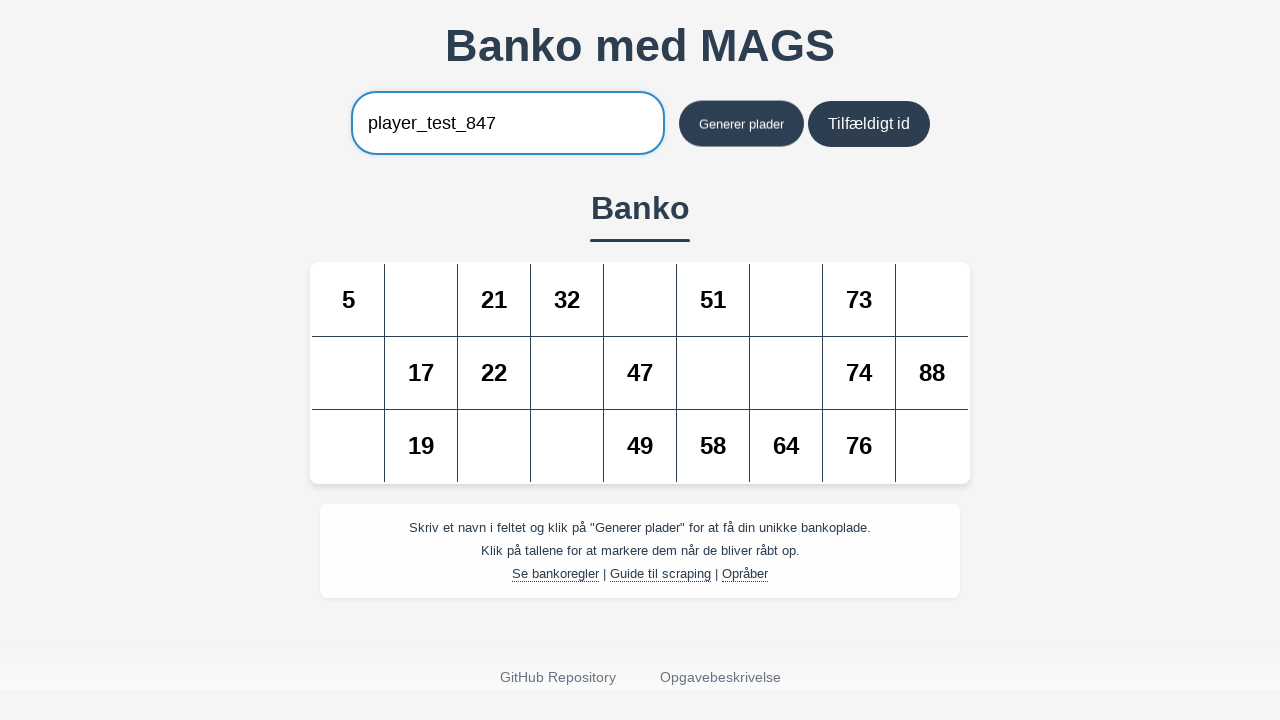

Bingo card generation started - first cell appeared
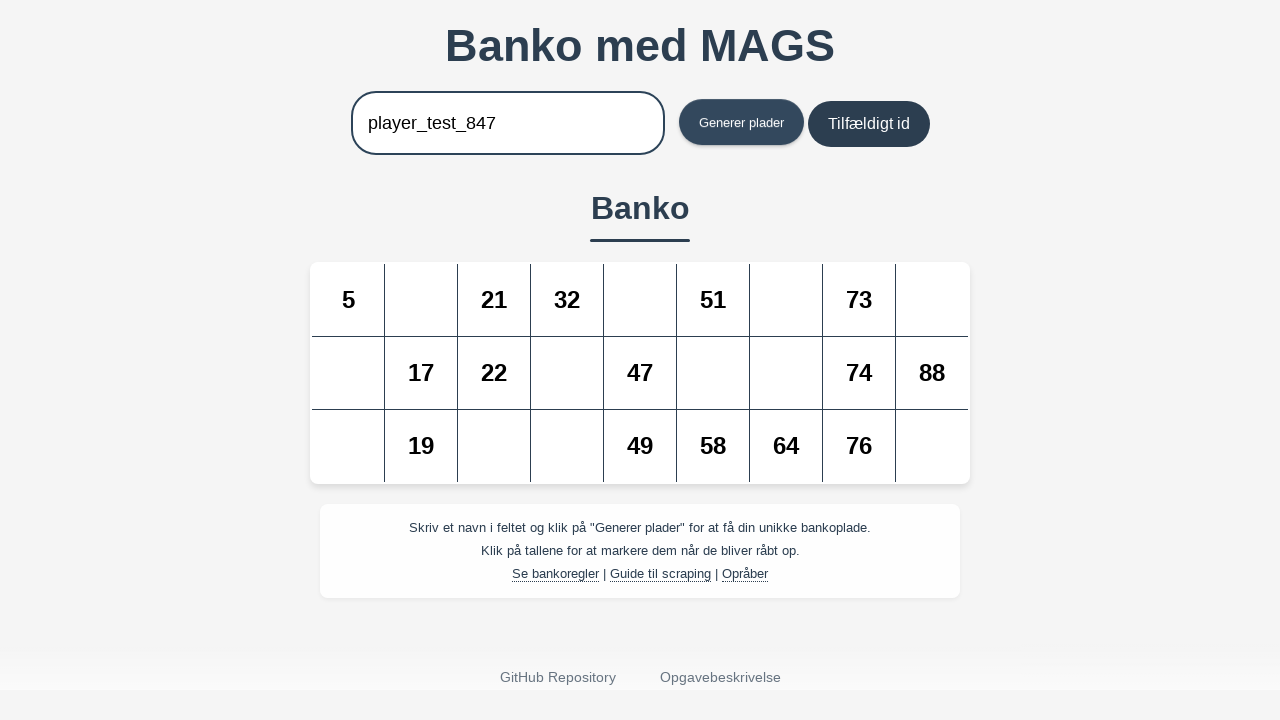

Verified second cell of first row is displayed
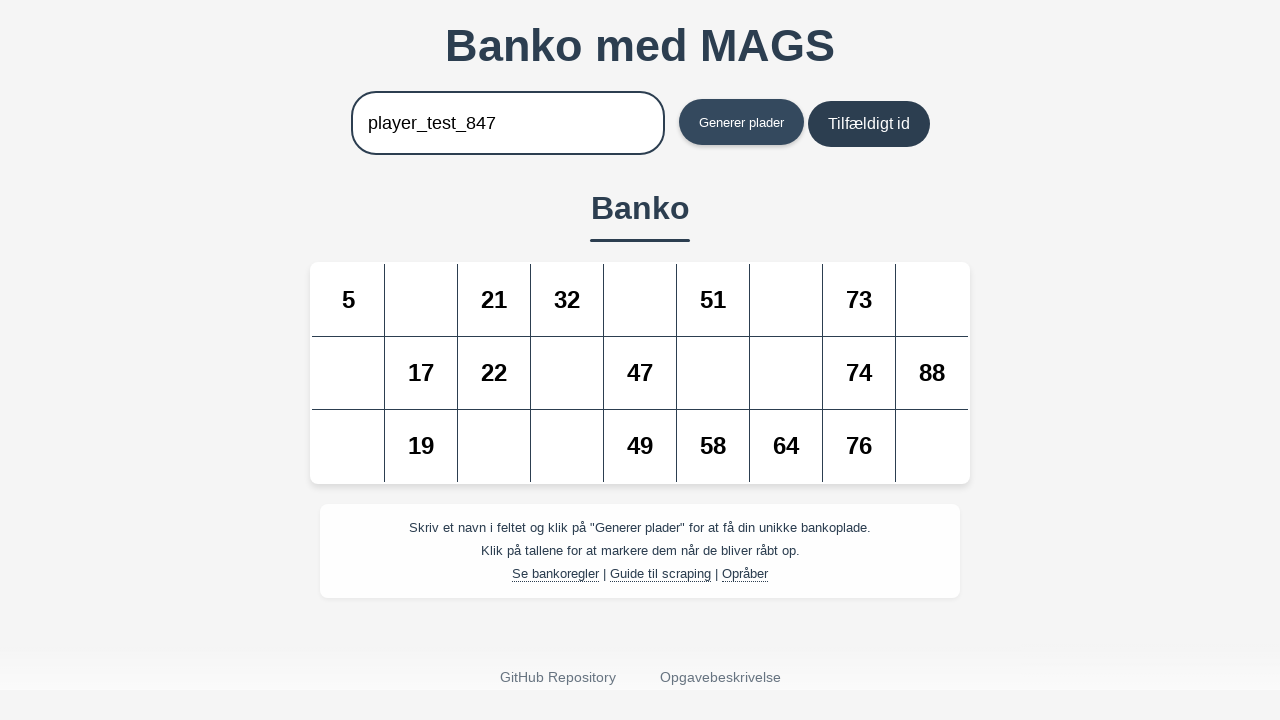

Verified first cell of second row is displayed
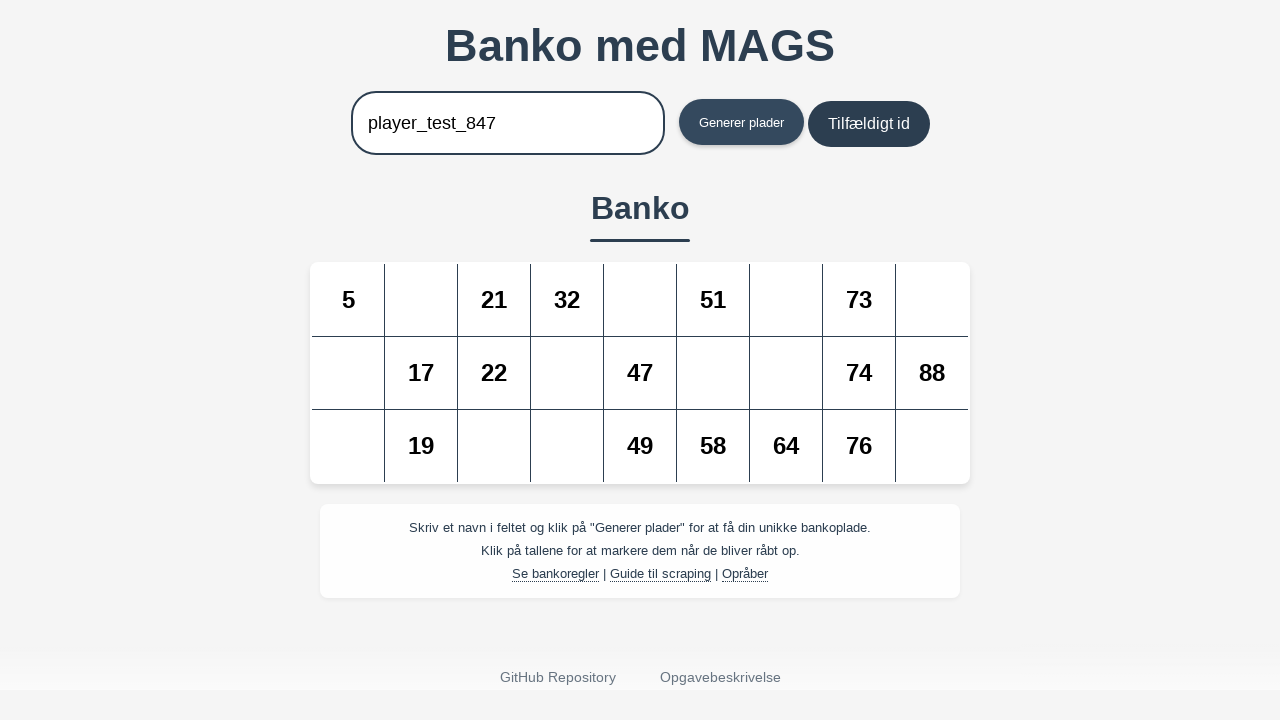

Verified first cell of third row is displayed - bingo card fully generated
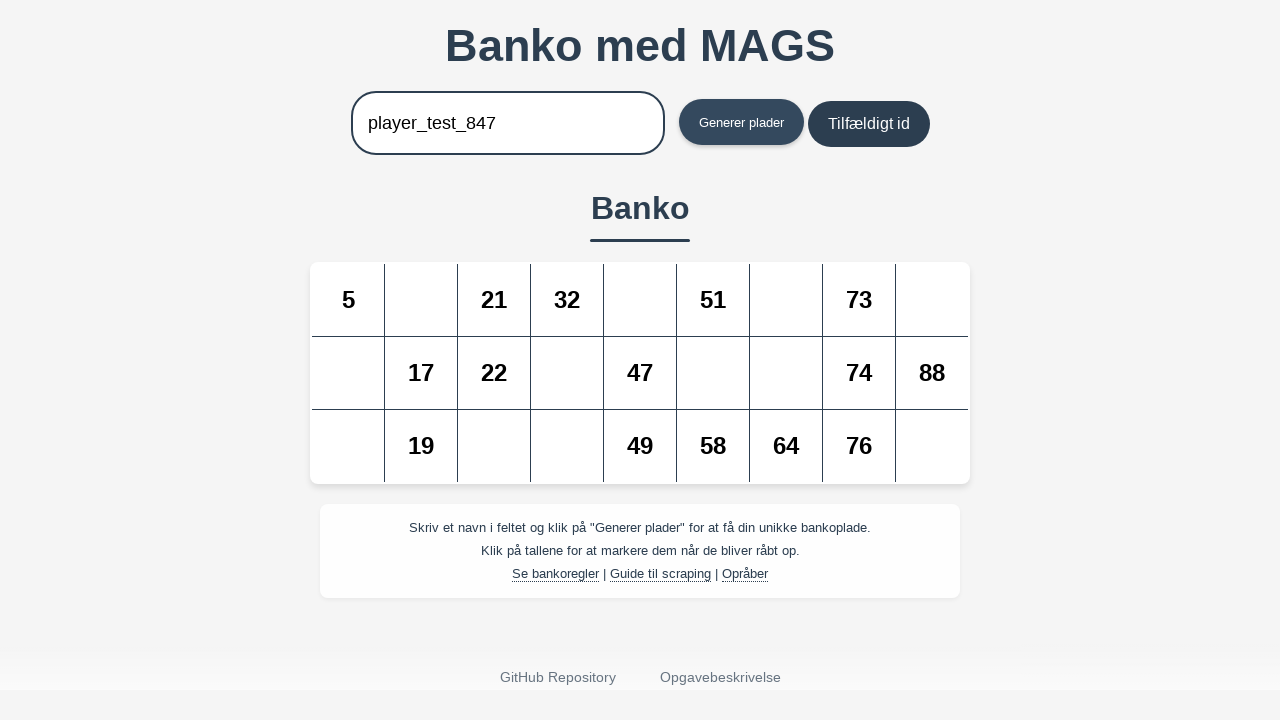

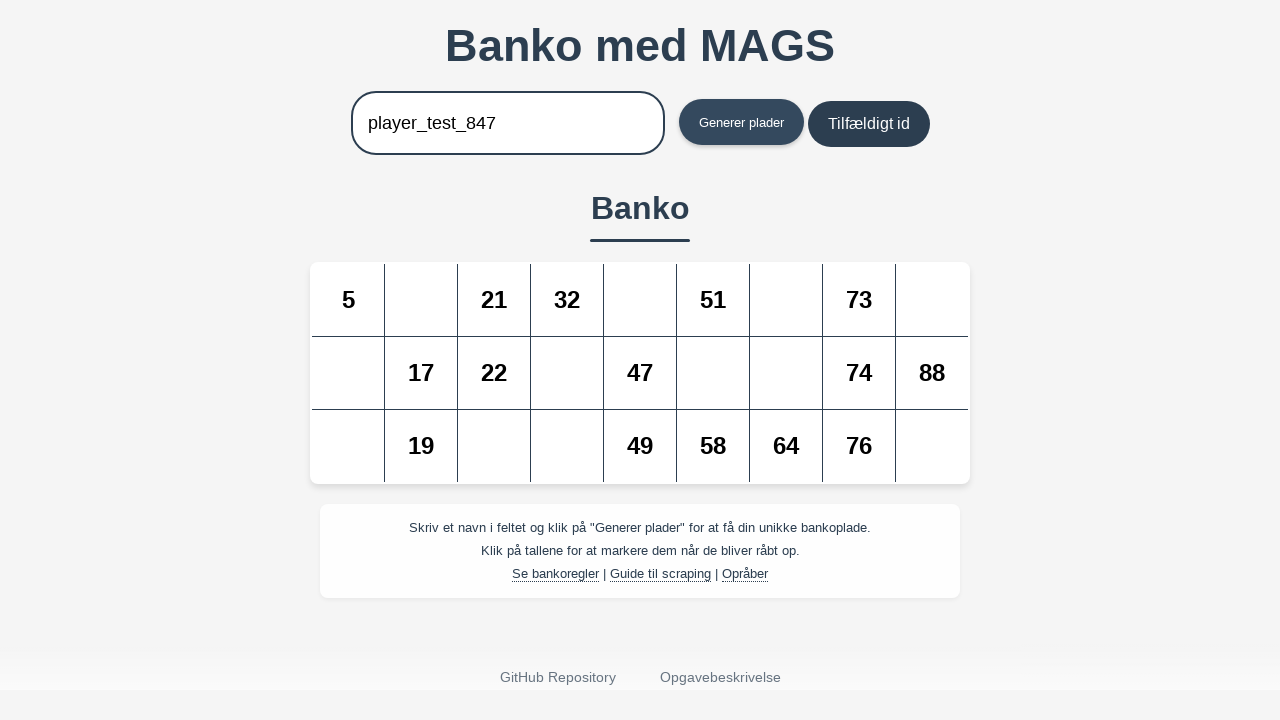